Tests JavaScript Prompt alert handling by clicking the prompt button, entering text into the alert, and accepting it

Starting URL: https://the-internet.herokuapp.com/javascript_alerts

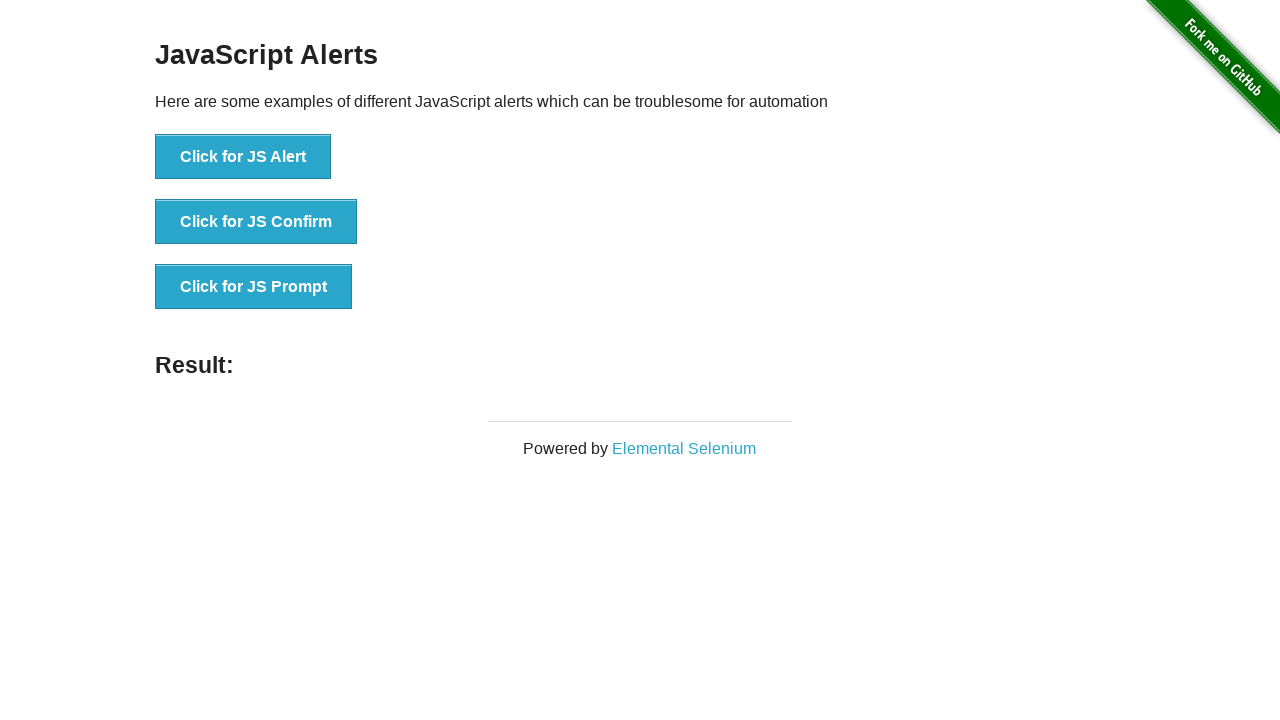

Clicked the 'Click for JS Prompt' button at (254, 287) on xpath=//button[normalize-space()='Click for JS Prompt']
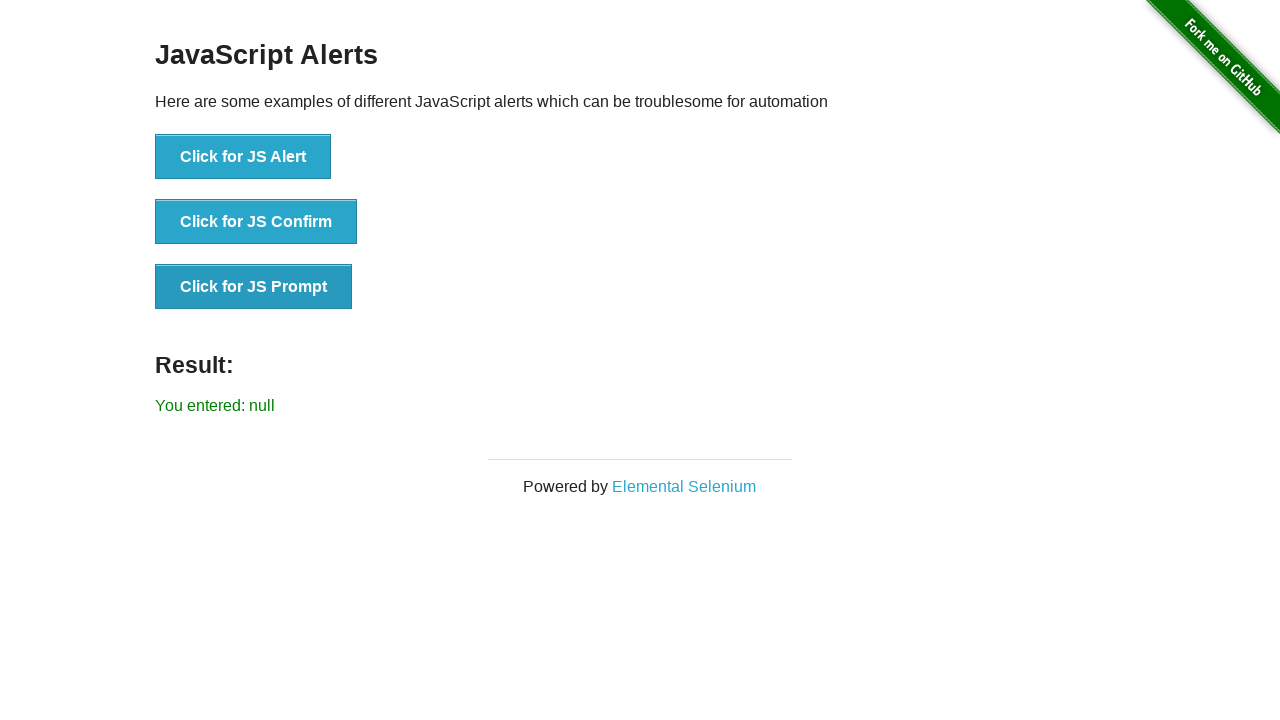

Set up dialog handler to accept prompt with 'Welcome' text
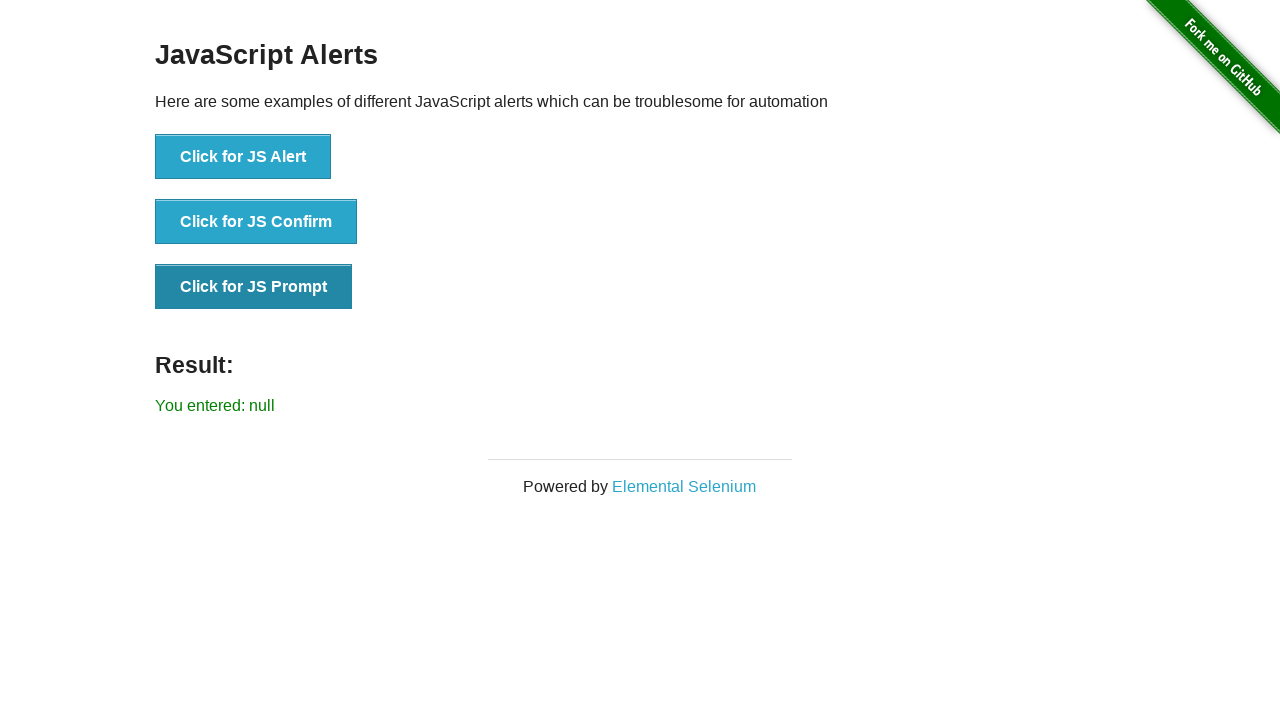

Clicked the 'Click for JS Prompt' button to trigger the dialog at (254, 287) on xpath=//button[normalize-space()='Click for JS Prompt']
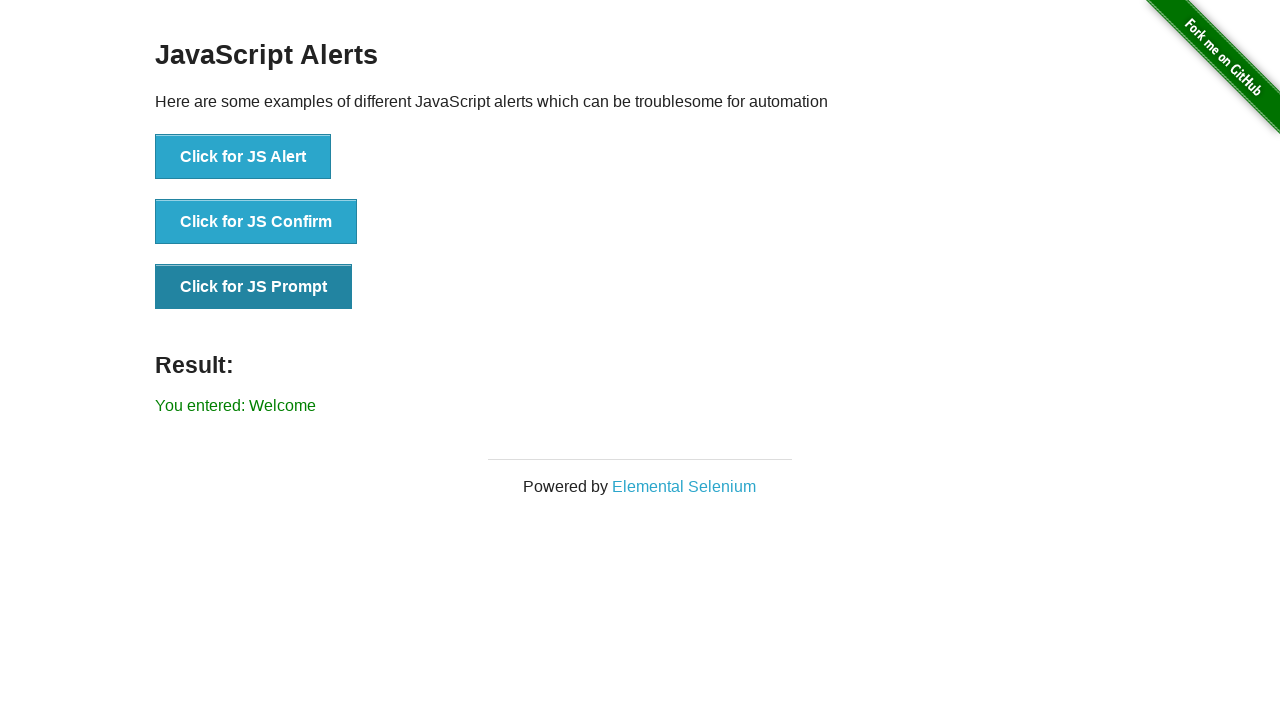

Result element appeared showing the accepted prompt text
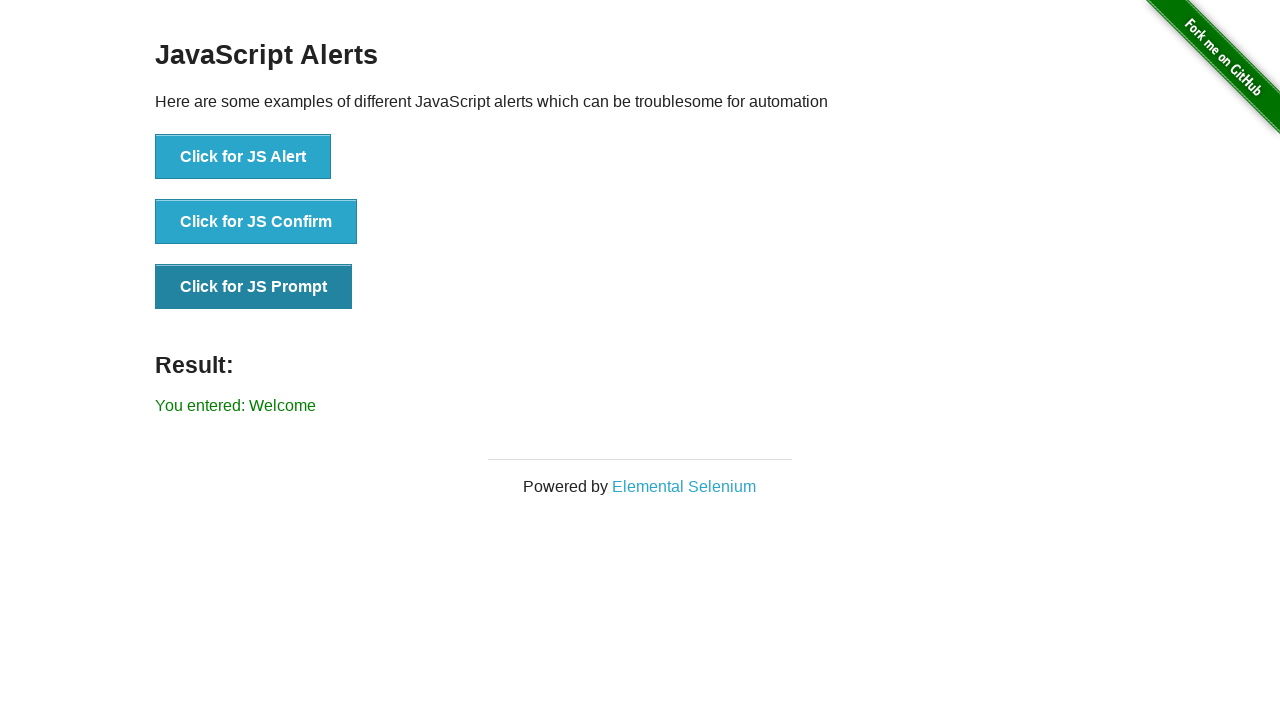

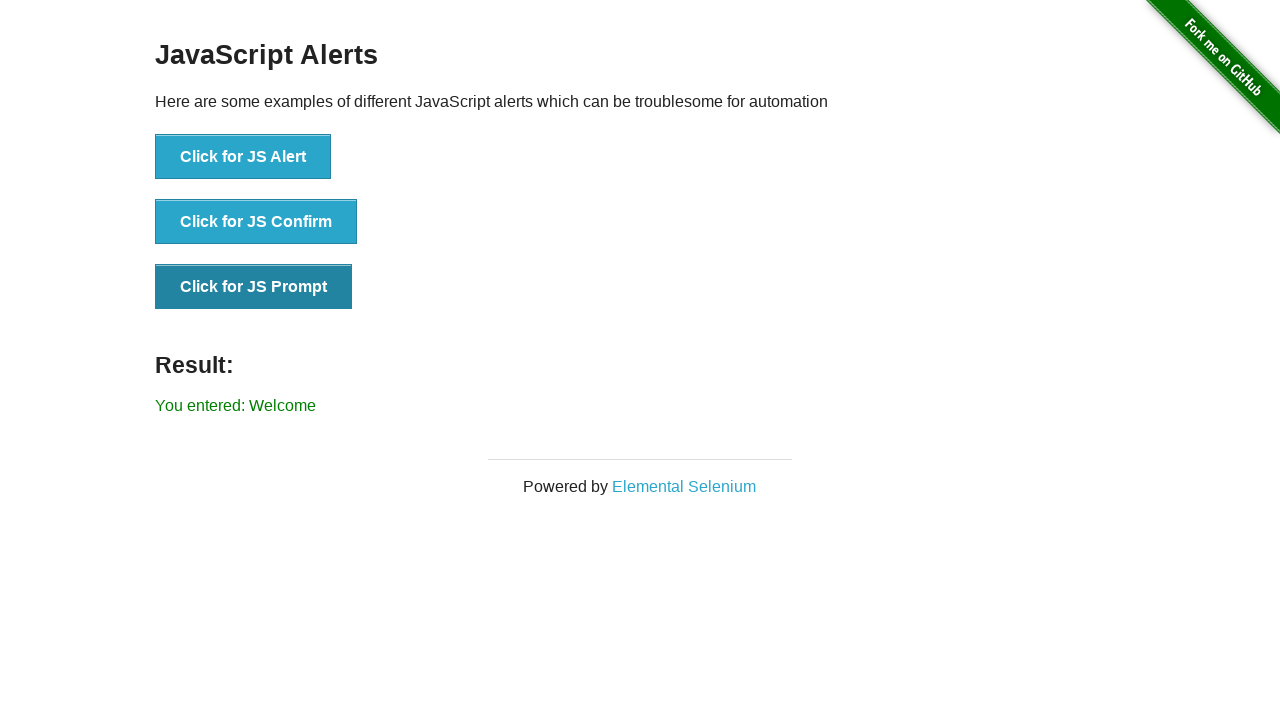